Navigates to Rediff homepage and clicks on the signin link

Starting URL: https://rediff.com

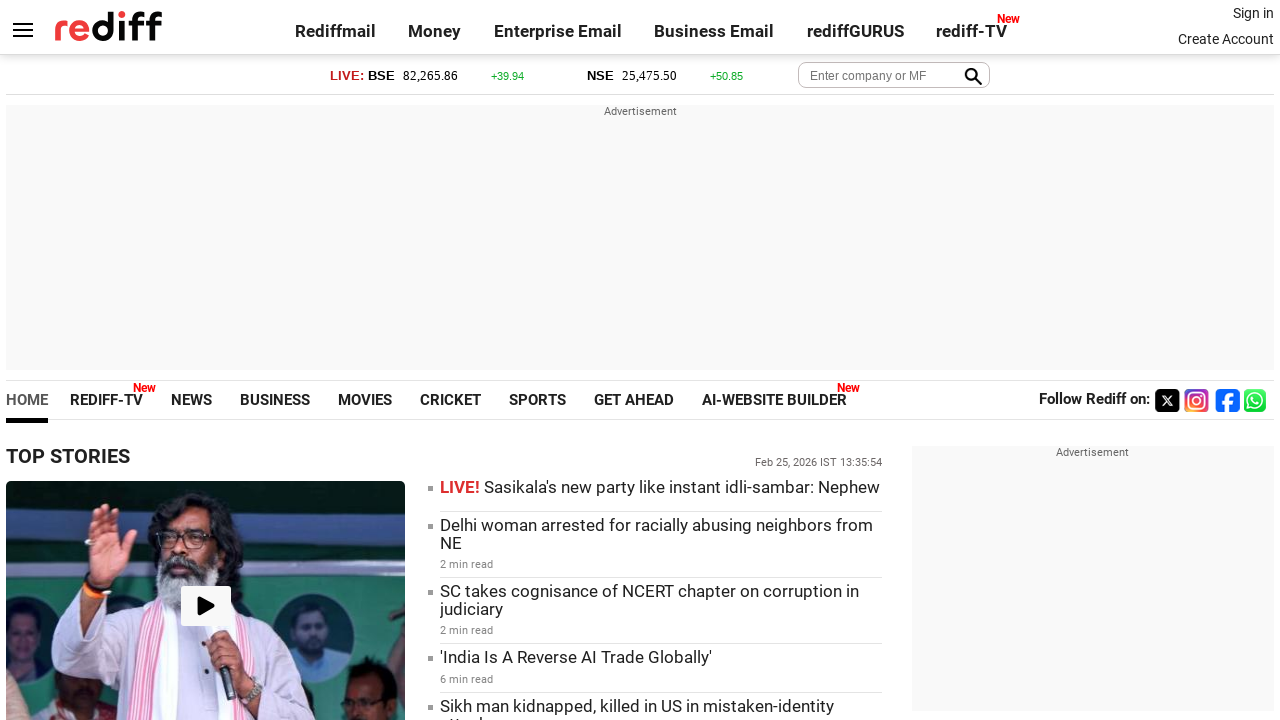

Navigated to Rediff homepage
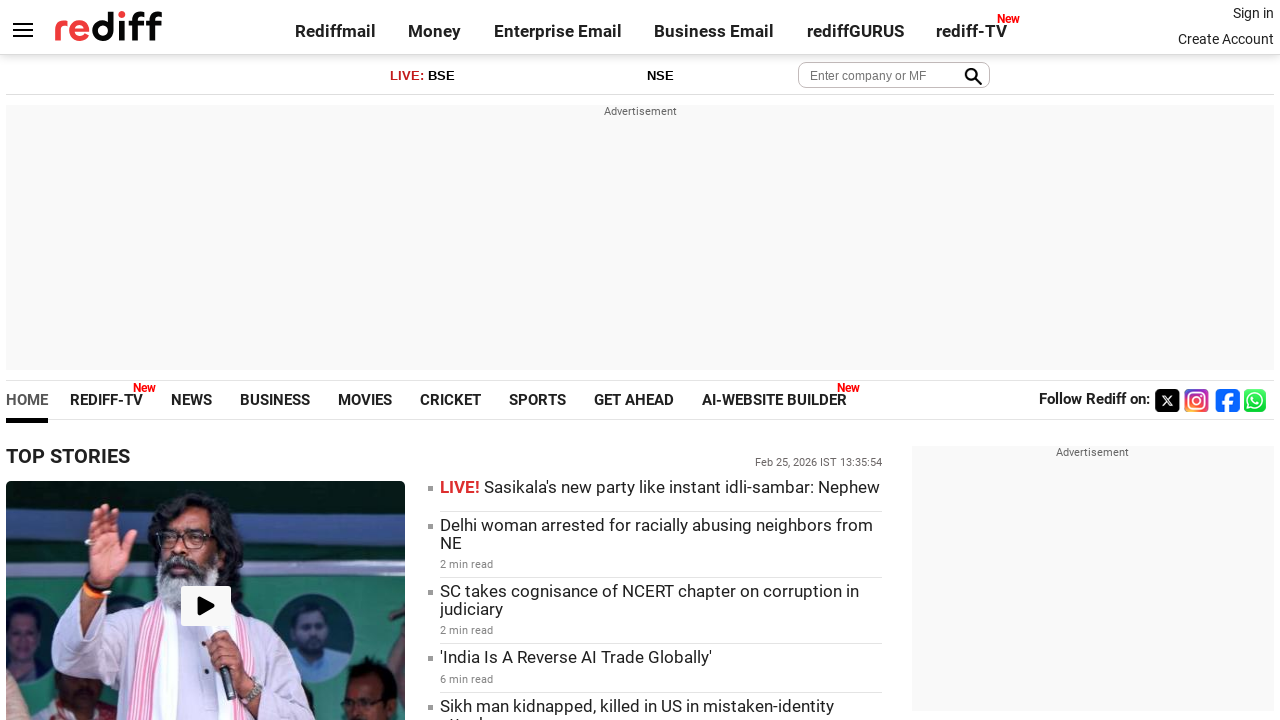

Clicked on signin link at (1253, 13) on a.signin
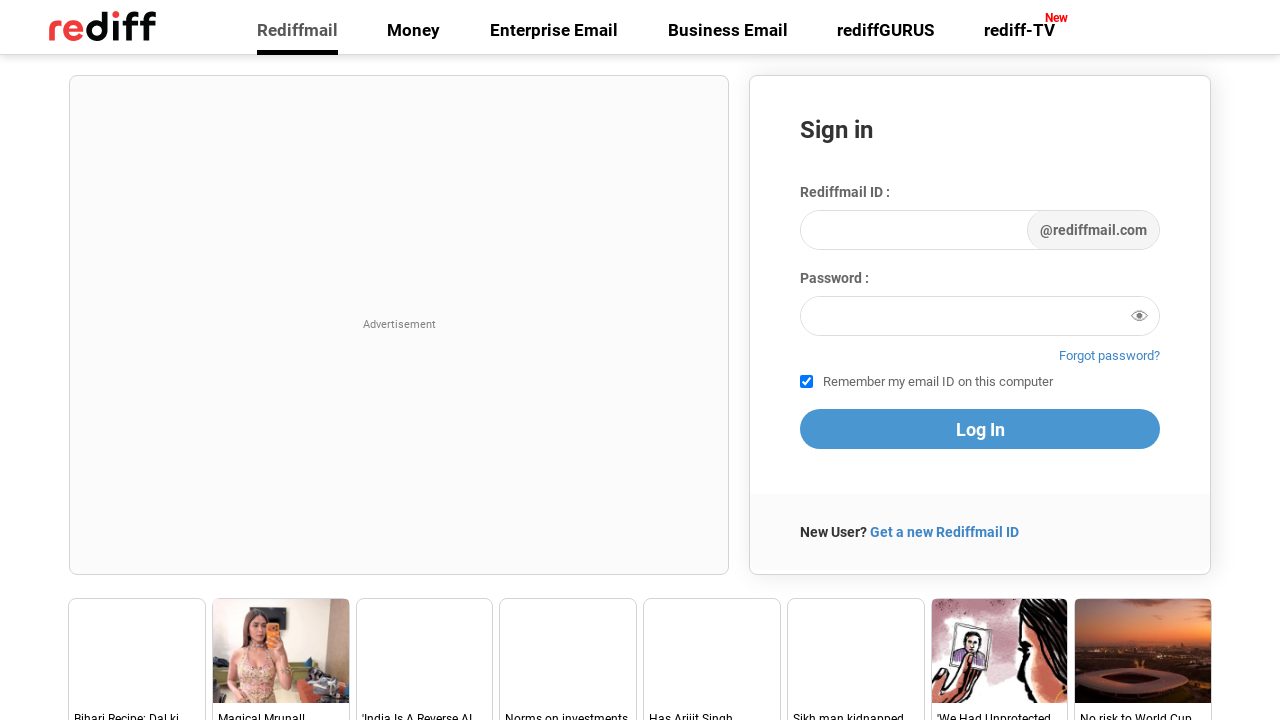

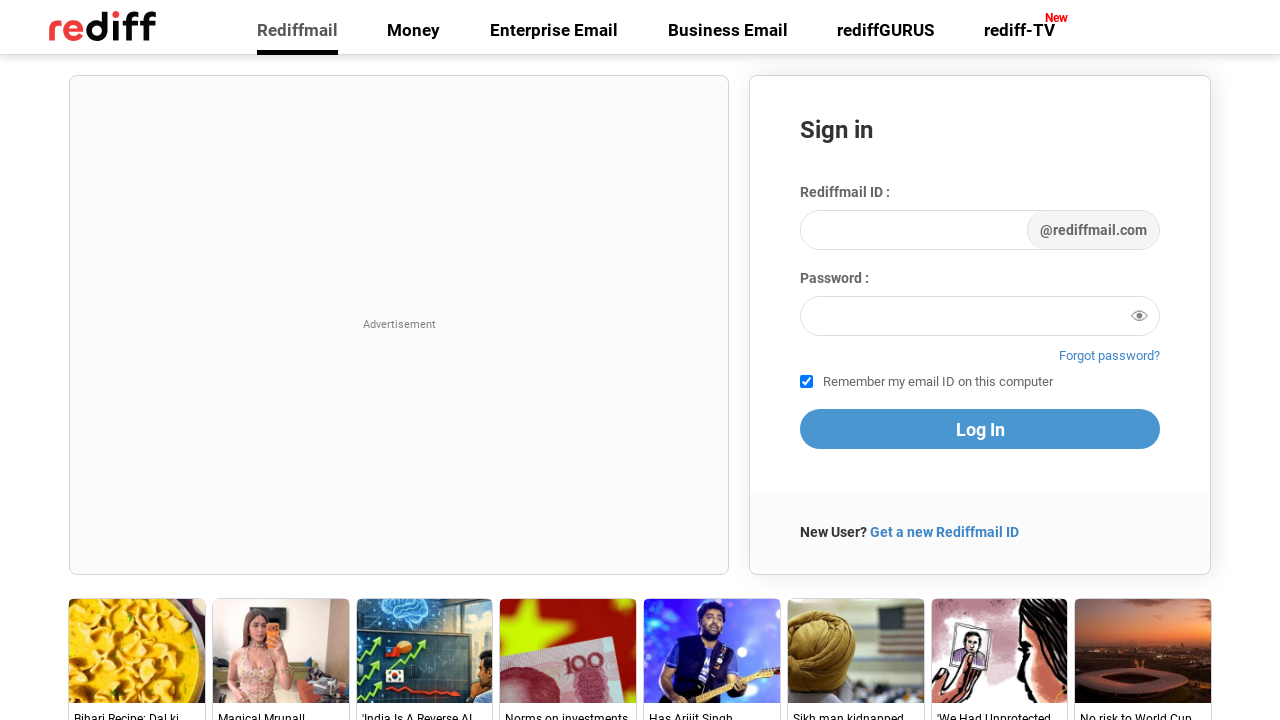